Tests that clicking Submit Language button without filling required fields shows an error message "Error: Precondition failed - Incomplete Input."

Starting URL: http://www.99-bottles-of-beer.net/

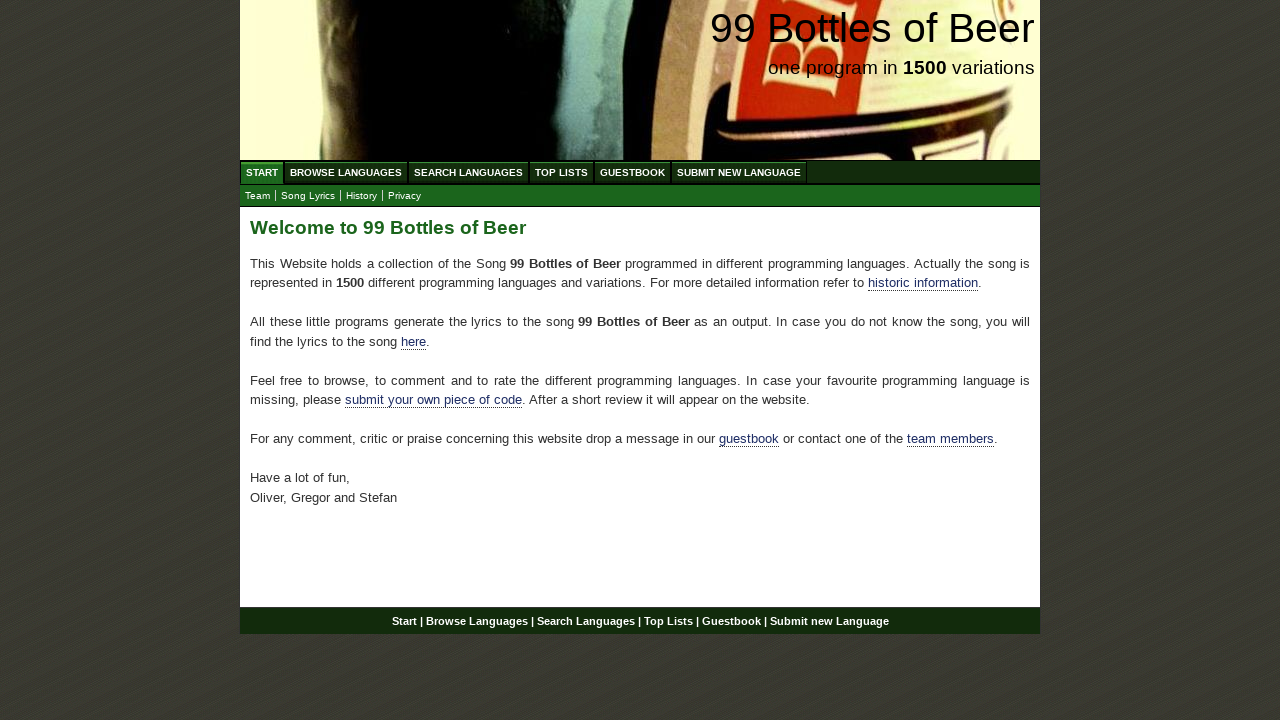

Clicked on 'Submit new Language' menu item at (739, 172) on xpath=//ul[@id='menu']/li/a[text()='Submit new Language']
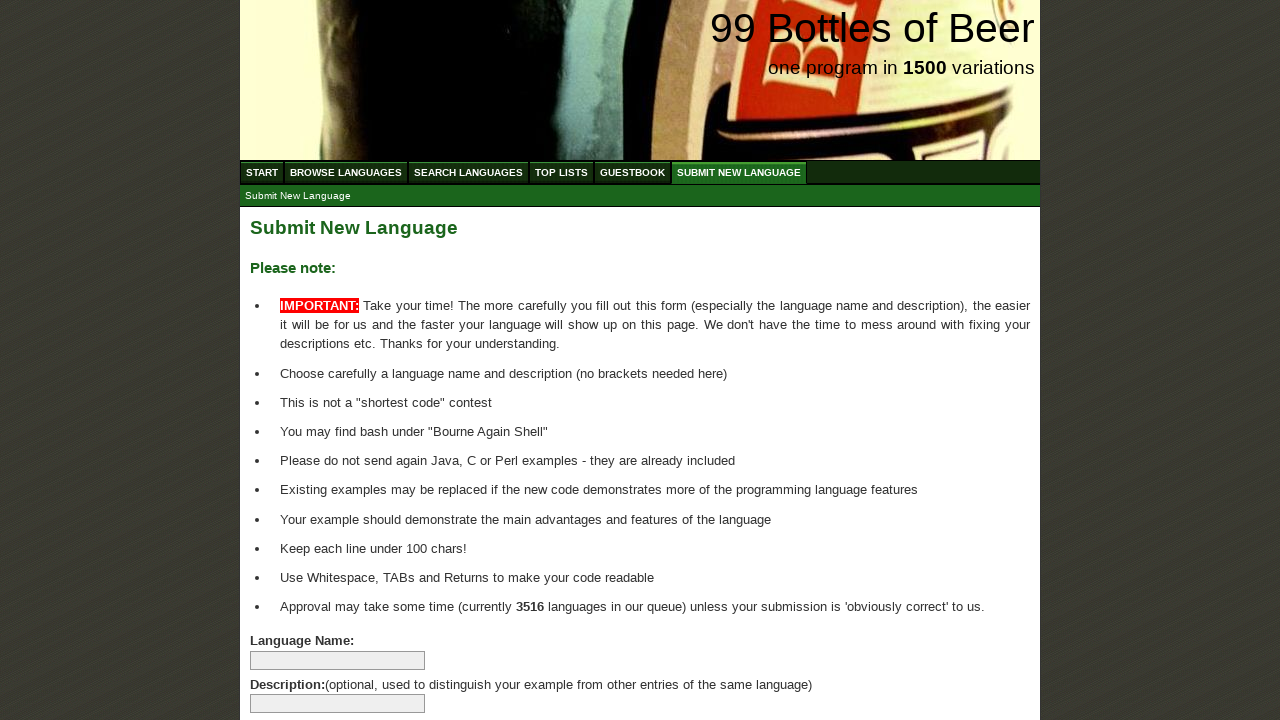

Clicked Submit Language button without filling required fields at (294, 665) on xpath=//input[@name='submitlanguage']
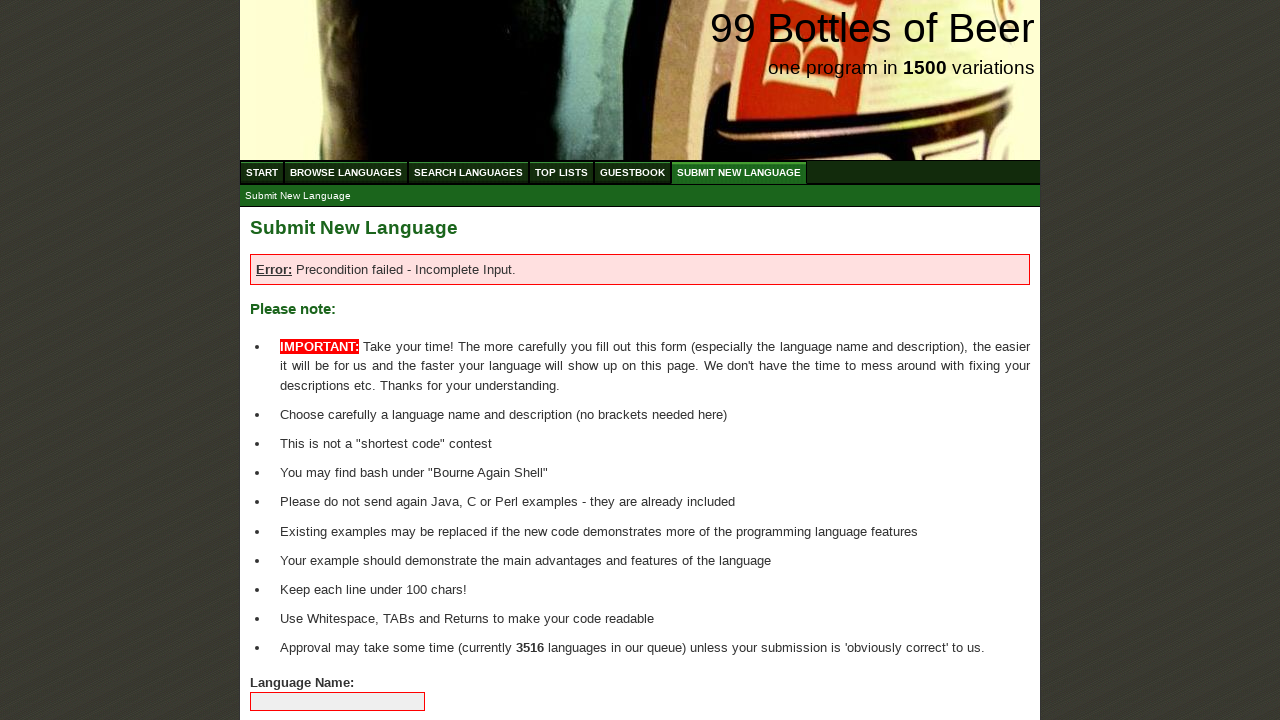

Located error message element
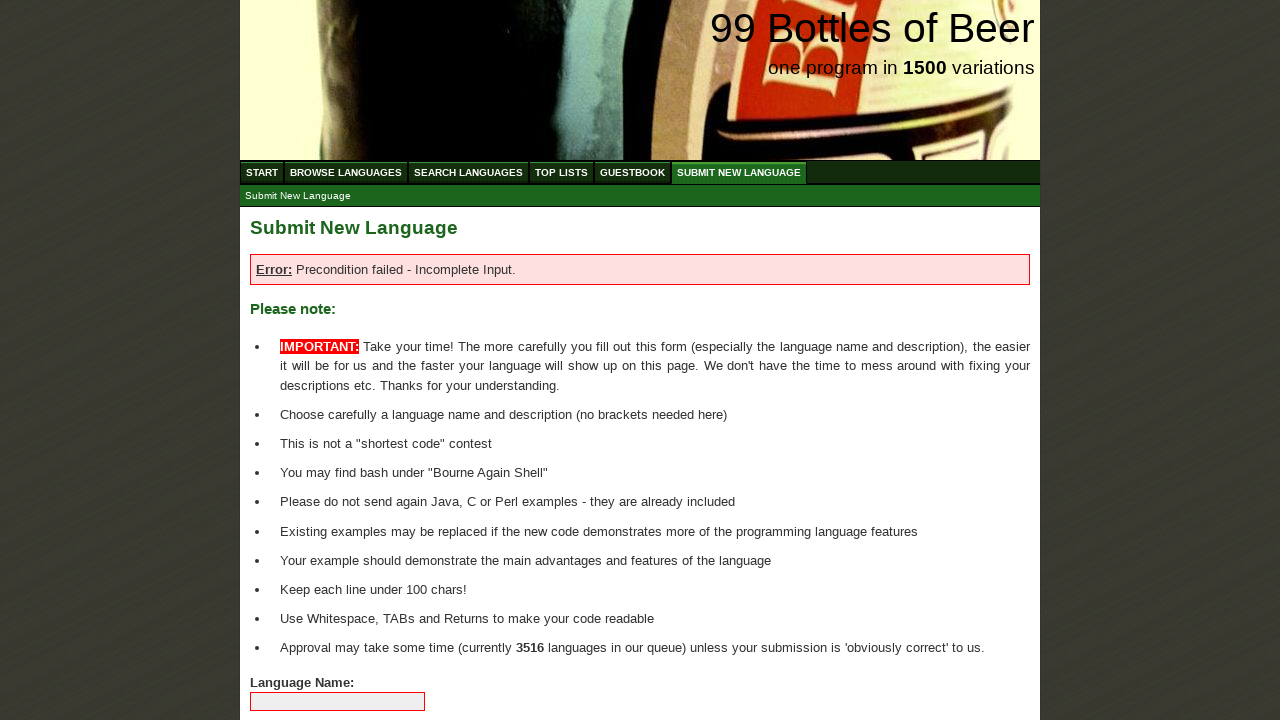

Error message element is now visible
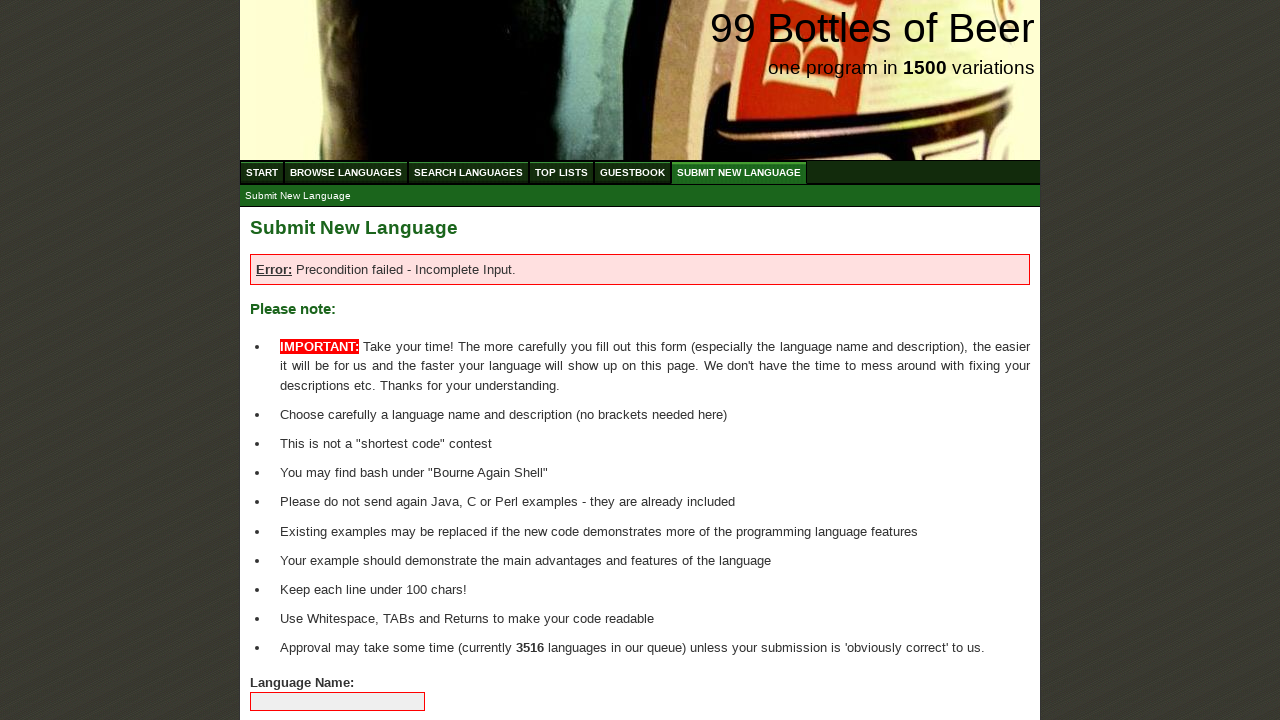

Verified error message text matches expected: 'Error: Precondition failed - Incomplete Input.'
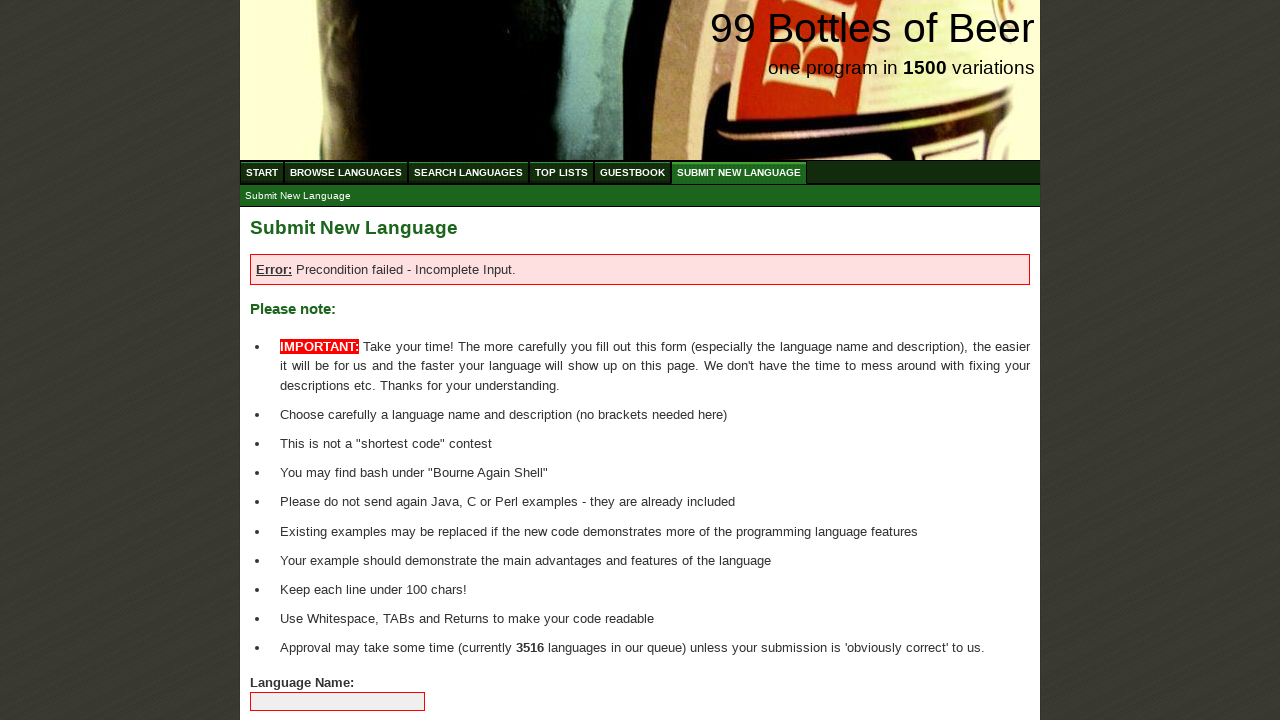

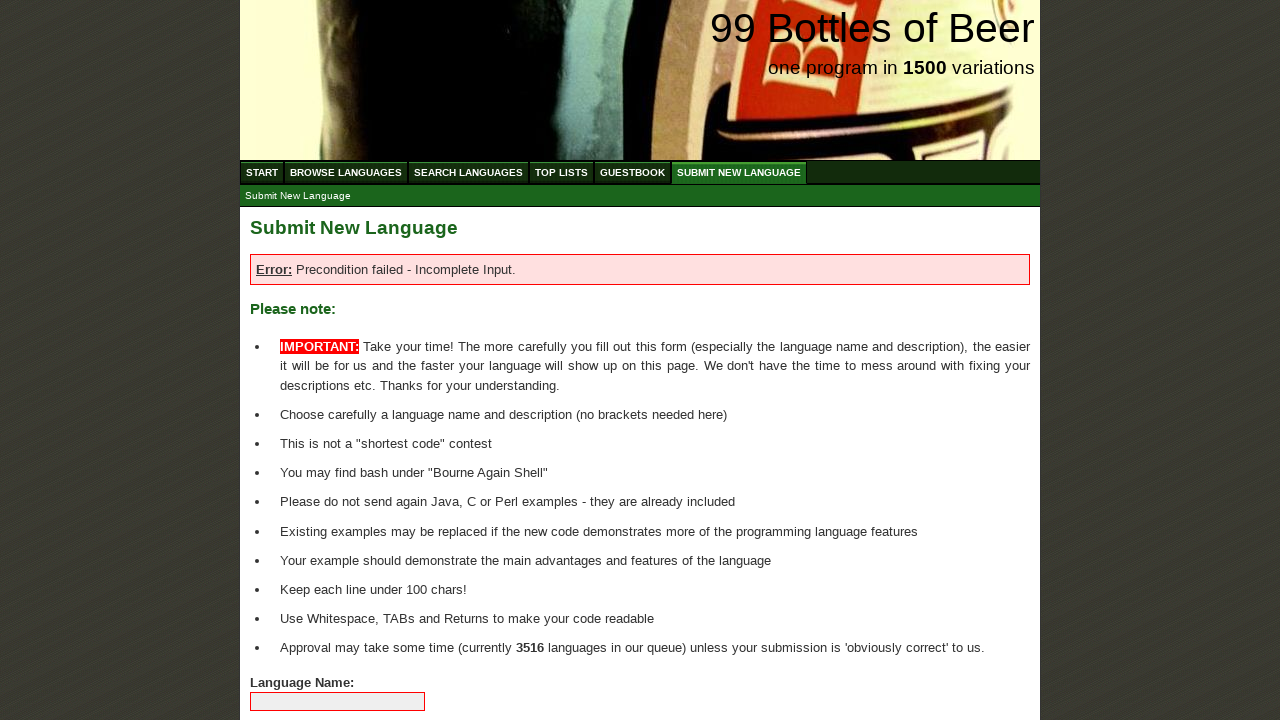